Tests that the Clear completed button displays correct text when items are completed

Starting URL: https://demo.playwright.dev/todomvc

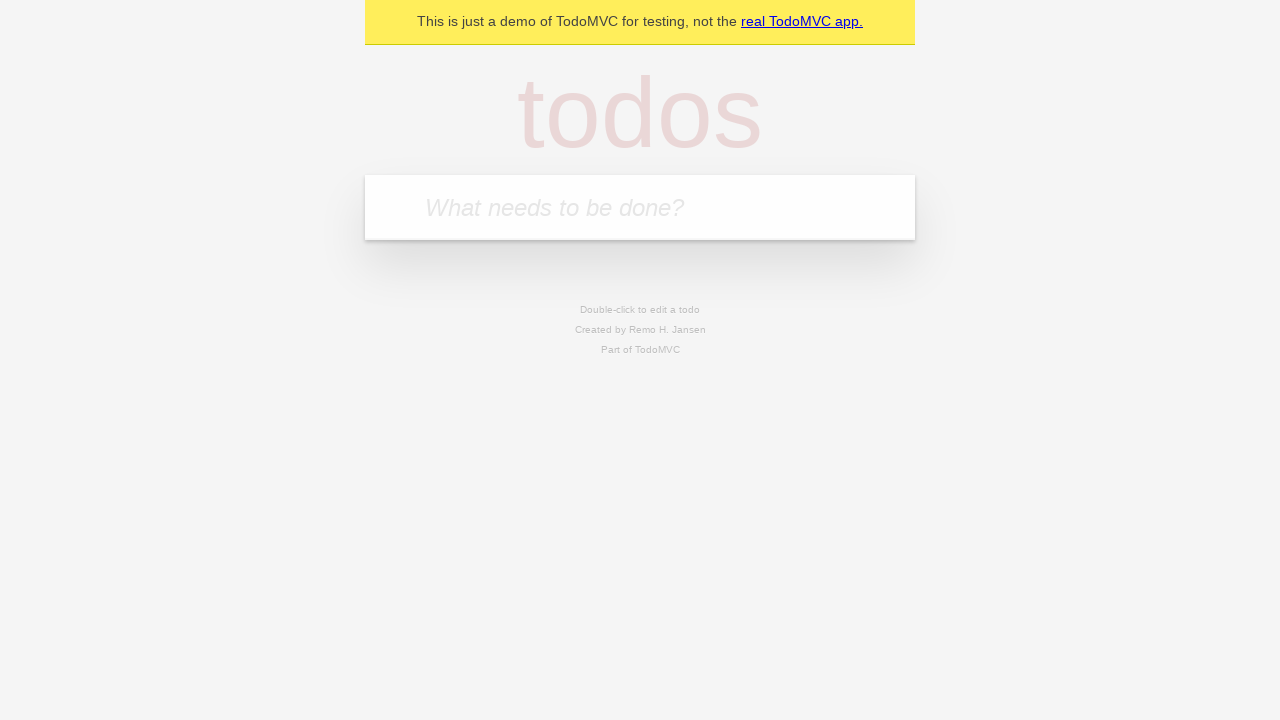

Filled todo input with 'buy some cheese' on internal:attr=[placeholder="What needs to be done?"i]
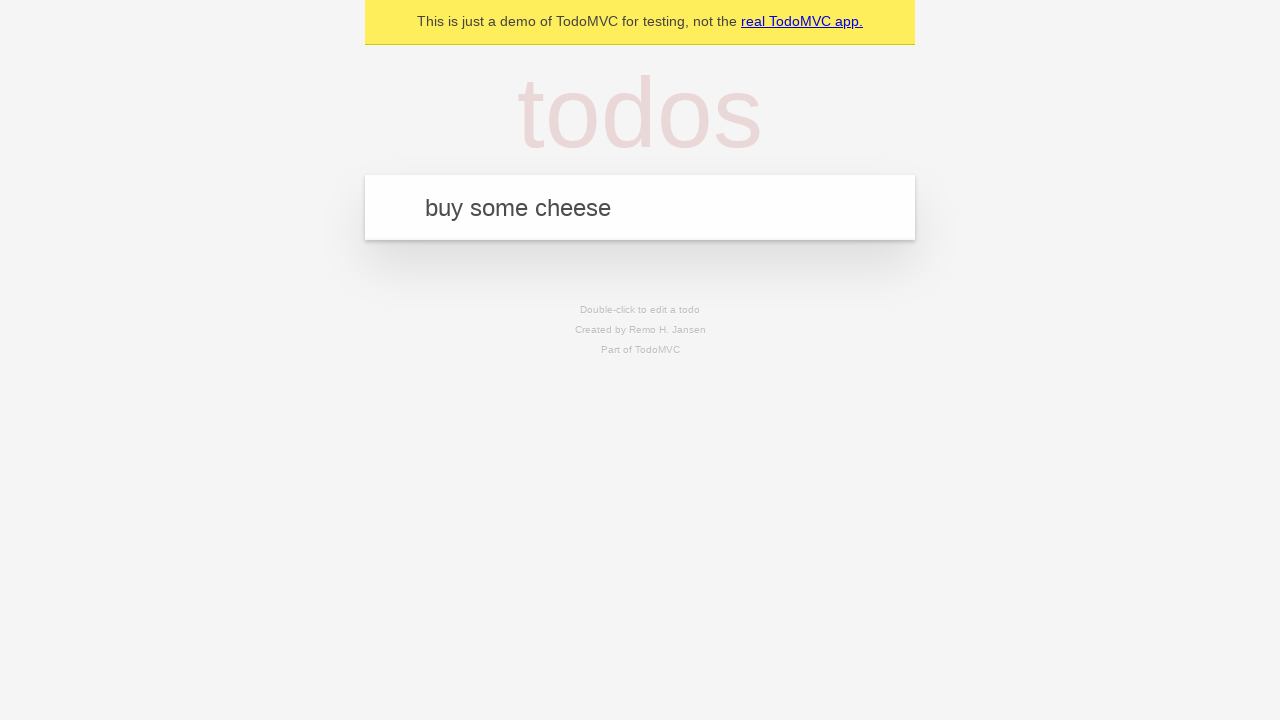

Pressed Enter to add first todo on internal:attr=[placeholder="What needs to be done?"i]
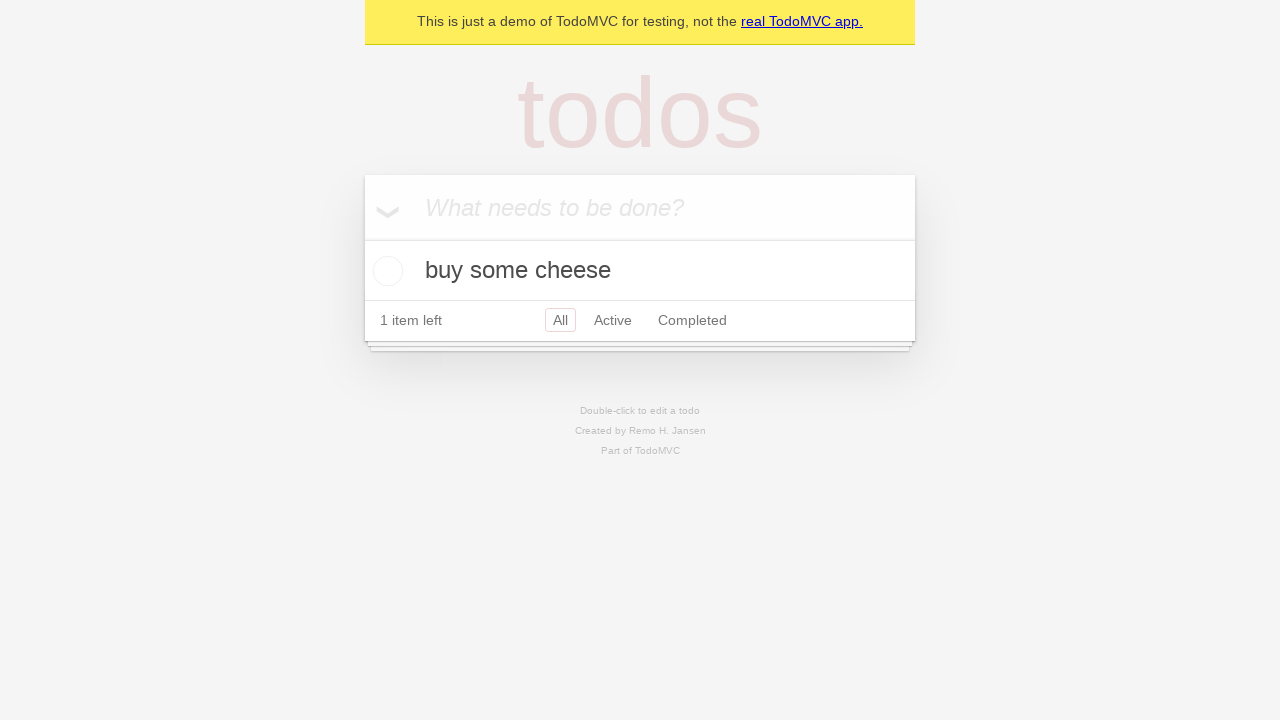

Filled todo input with 'feed the cat' on internal:attr=[placeholder="What needs to be done?"i]
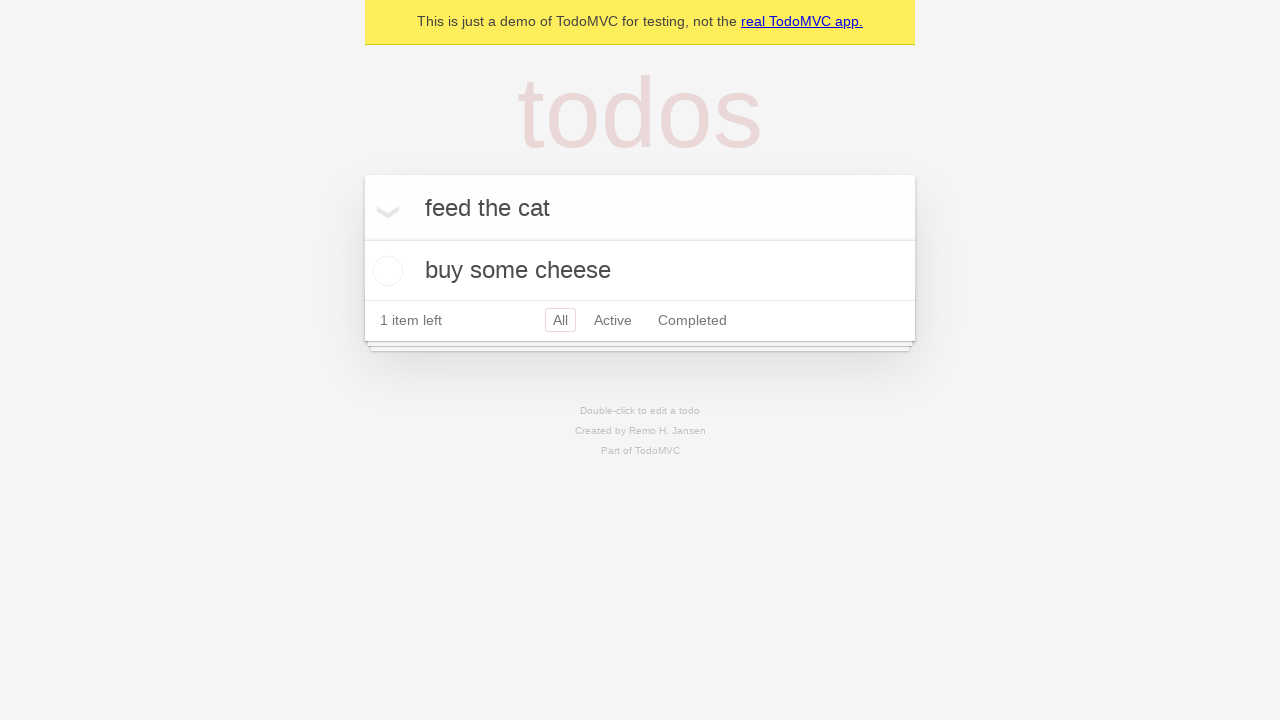

Pressed Enter to add second todo on internal:attr=[placeholder="What needs to be done?"i]
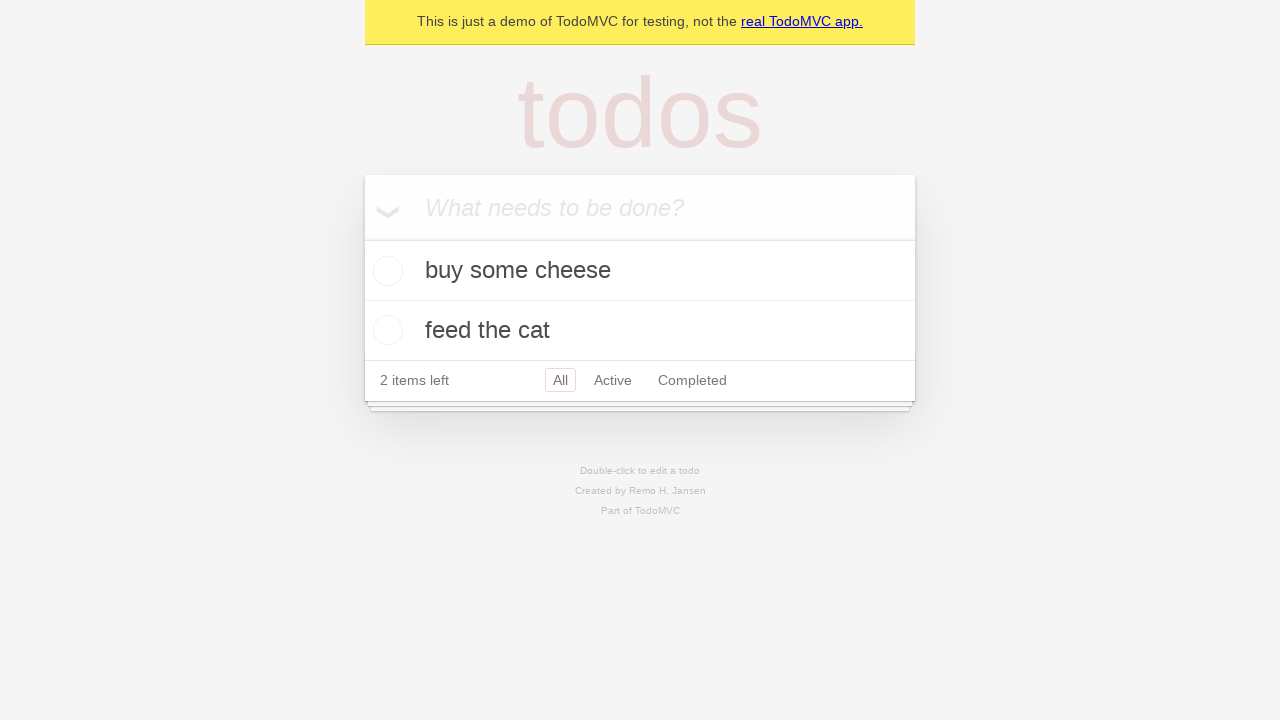

Filled todo input with 'book a doctors appointment' on internal:attr=[placeholder="What needs to be done?"i]
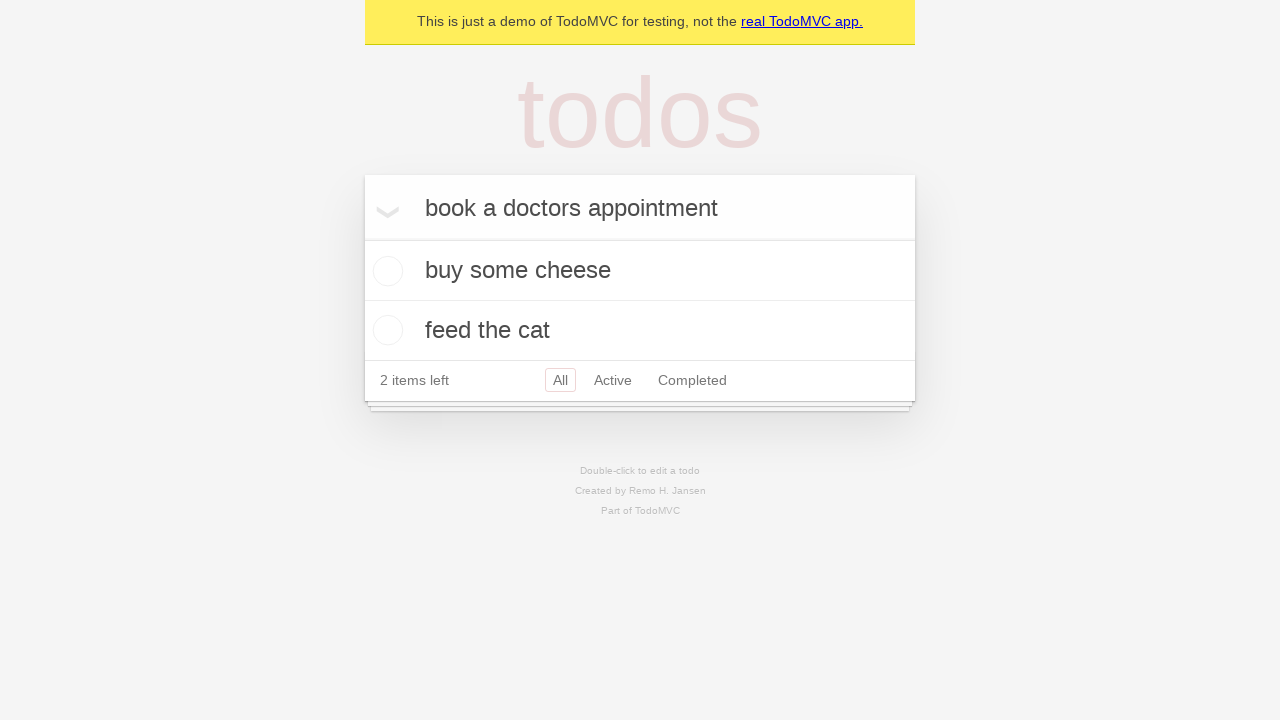

Pressed Enter to add third todo on internal:attr=[placeholder="What needs to be done?"i]
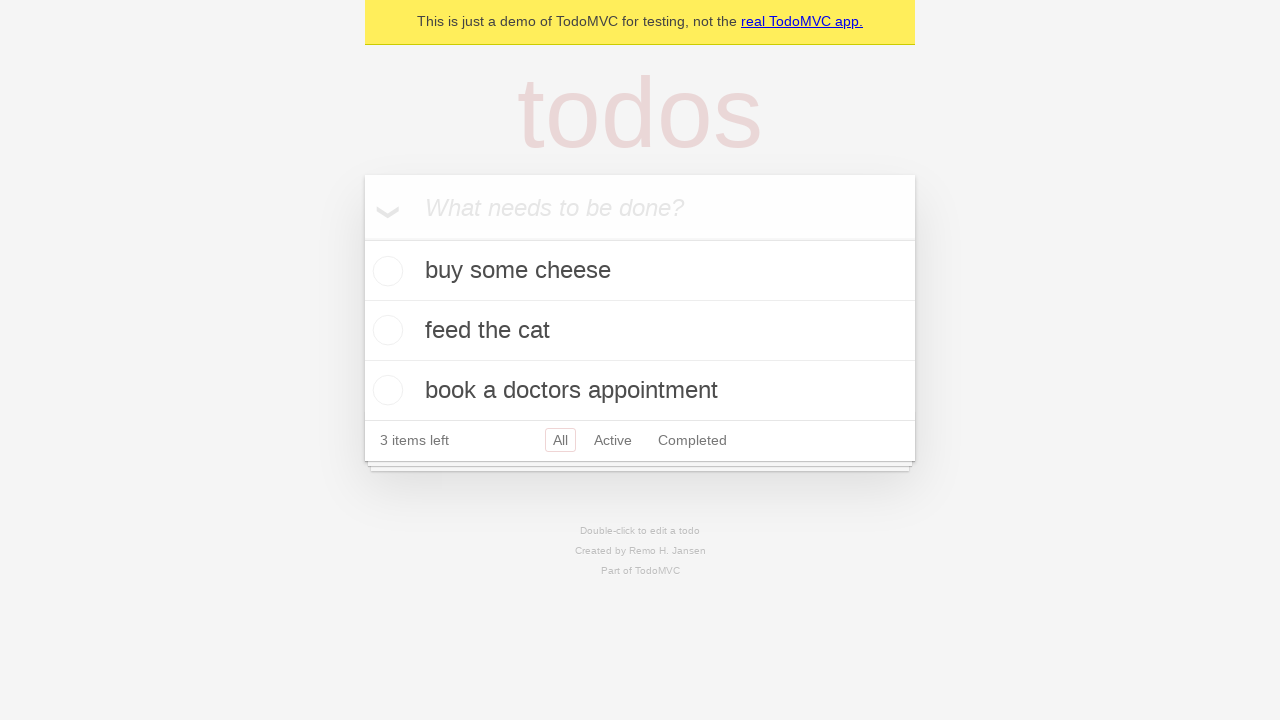

Checked the first todo item at (385, 271) on .todo-list li .toggle >> nth=0
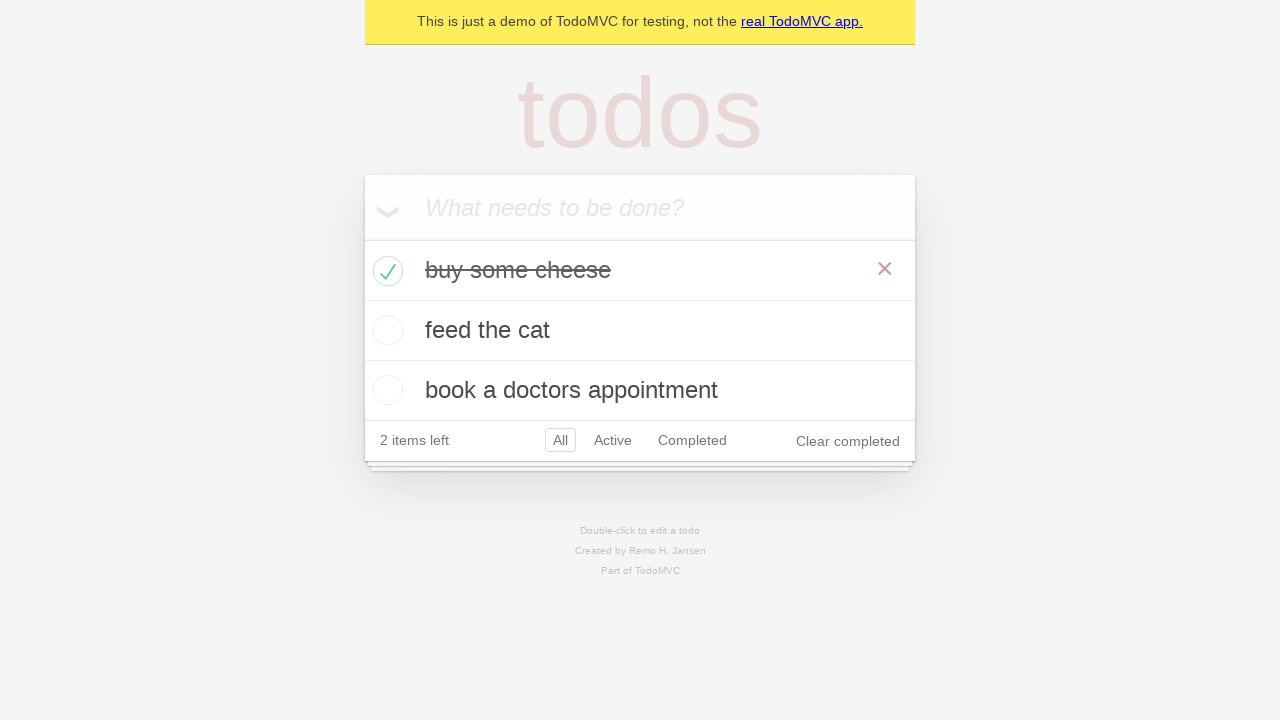

Clear completed button appeared after marking item as done
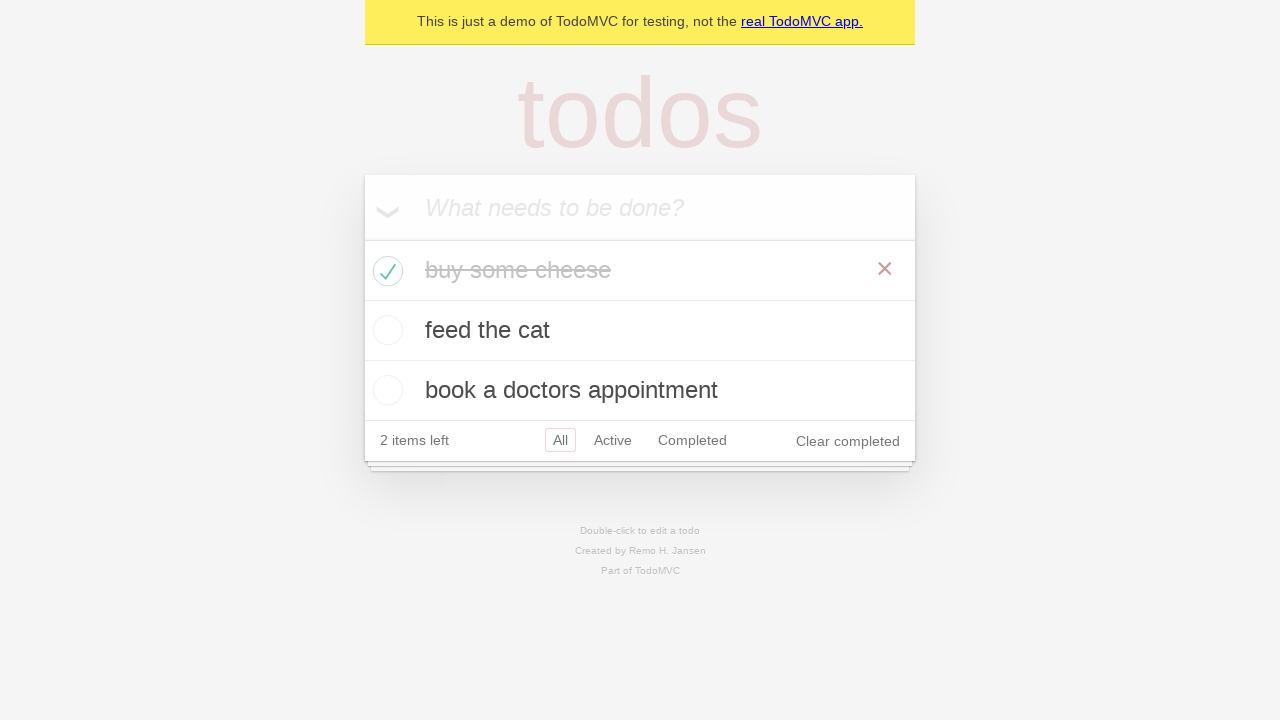

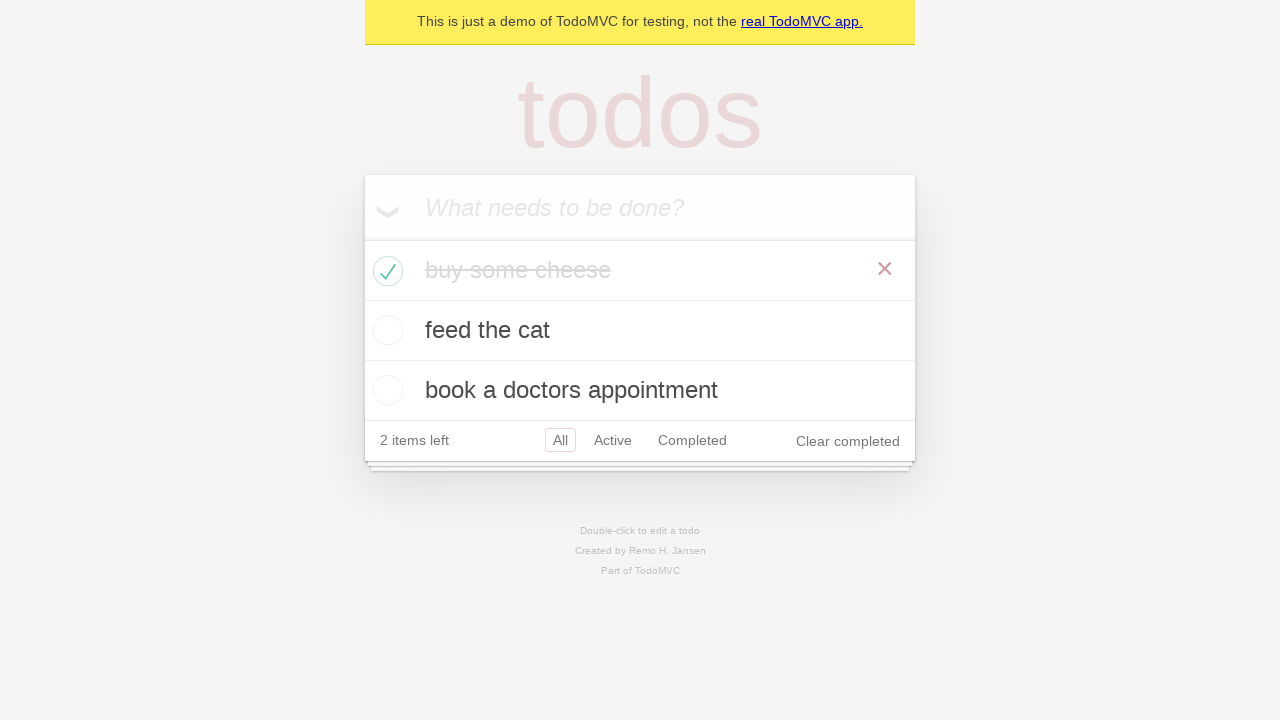